Tests dynamic loading by clicking Start and waiting for loading indicator to disappear

Starting URL: http://the-internet.herokuapp.com/dynamic_loading/2

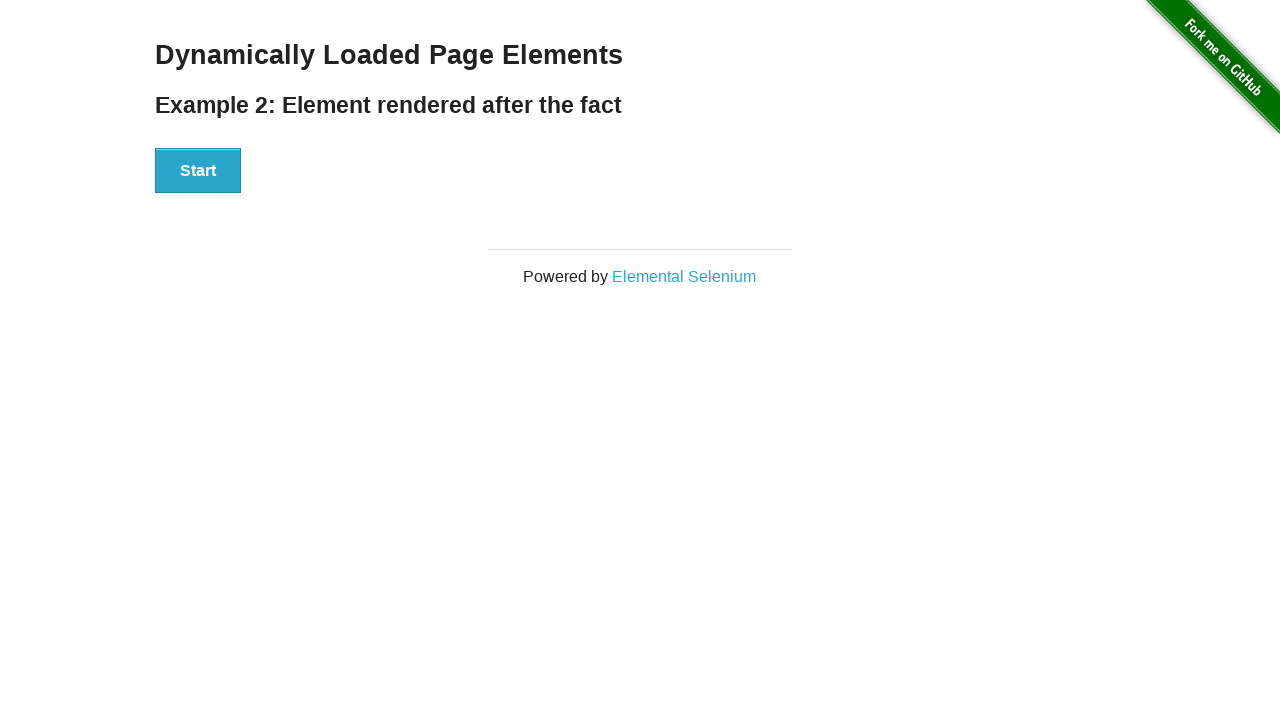

Clicked Start button to initiate dynamic loading at (198, 171) on button:has-text('Start')
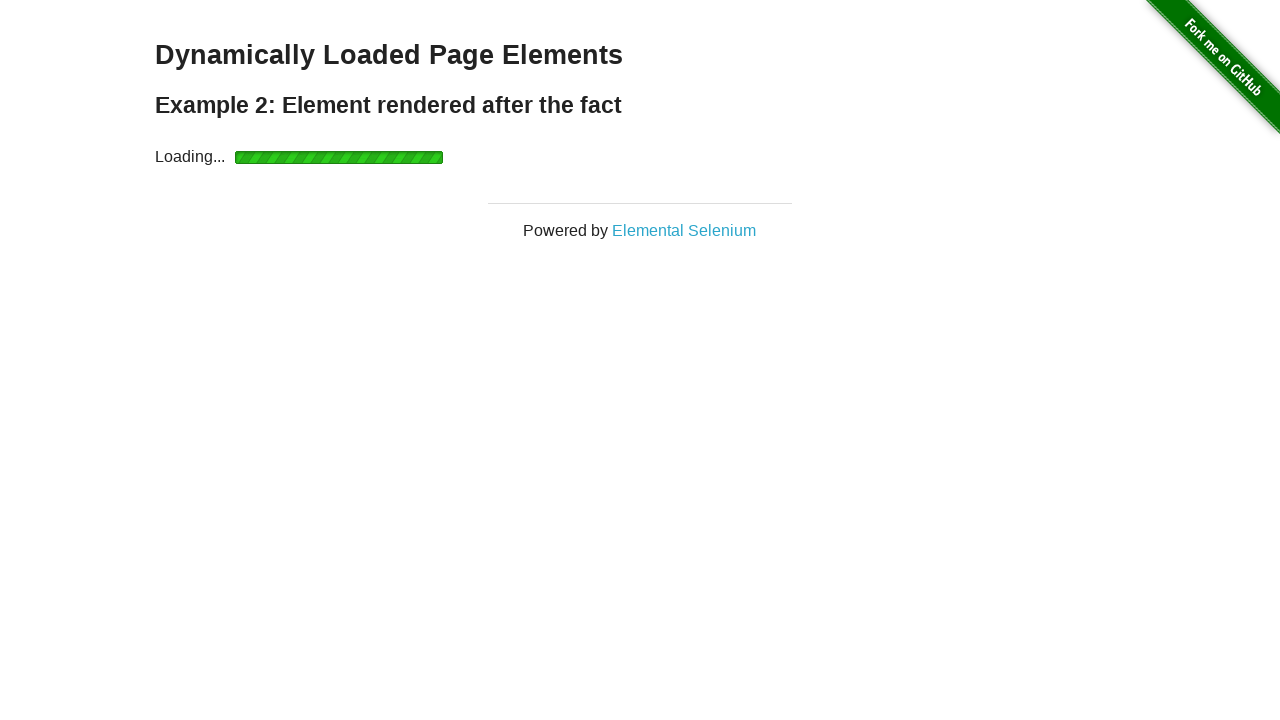

Loading indicator disappeared, dynamic content loaded
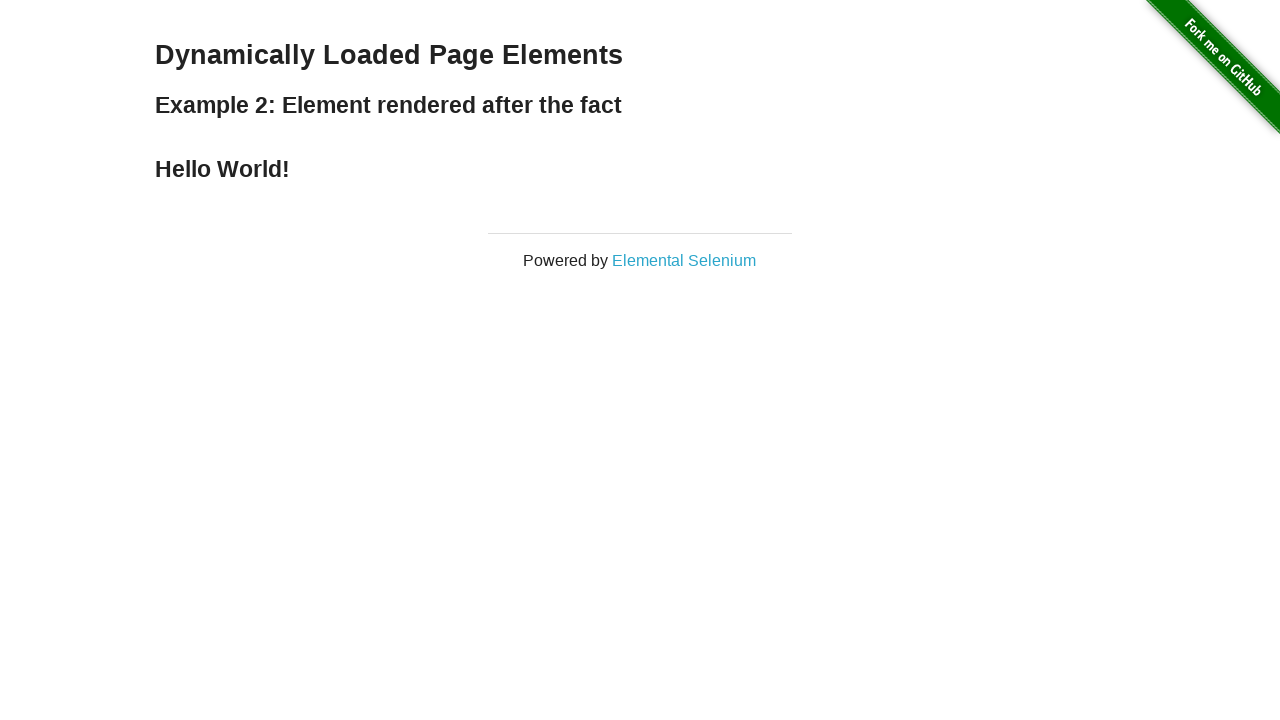

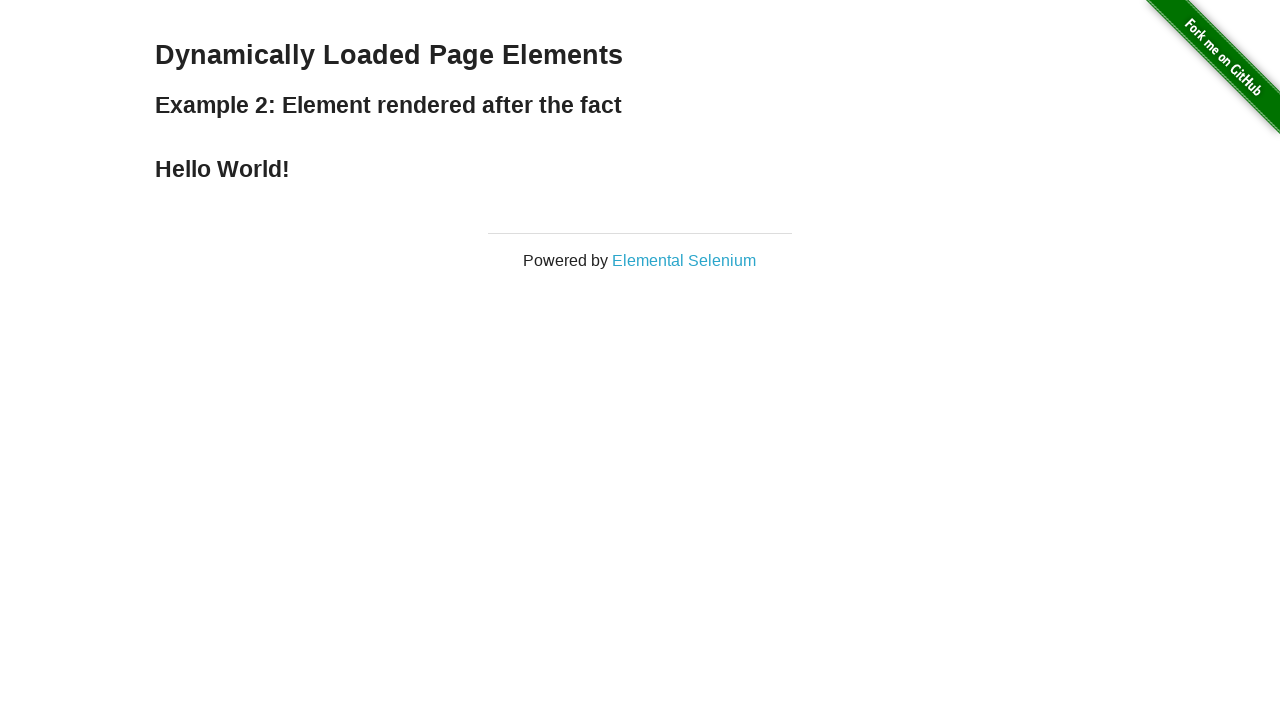